Tests handling of a JavaScript alert dialog by clicking a button that triggers an alert and accepting it

Starting URL: https://testautomationpractice.blogspot.com/

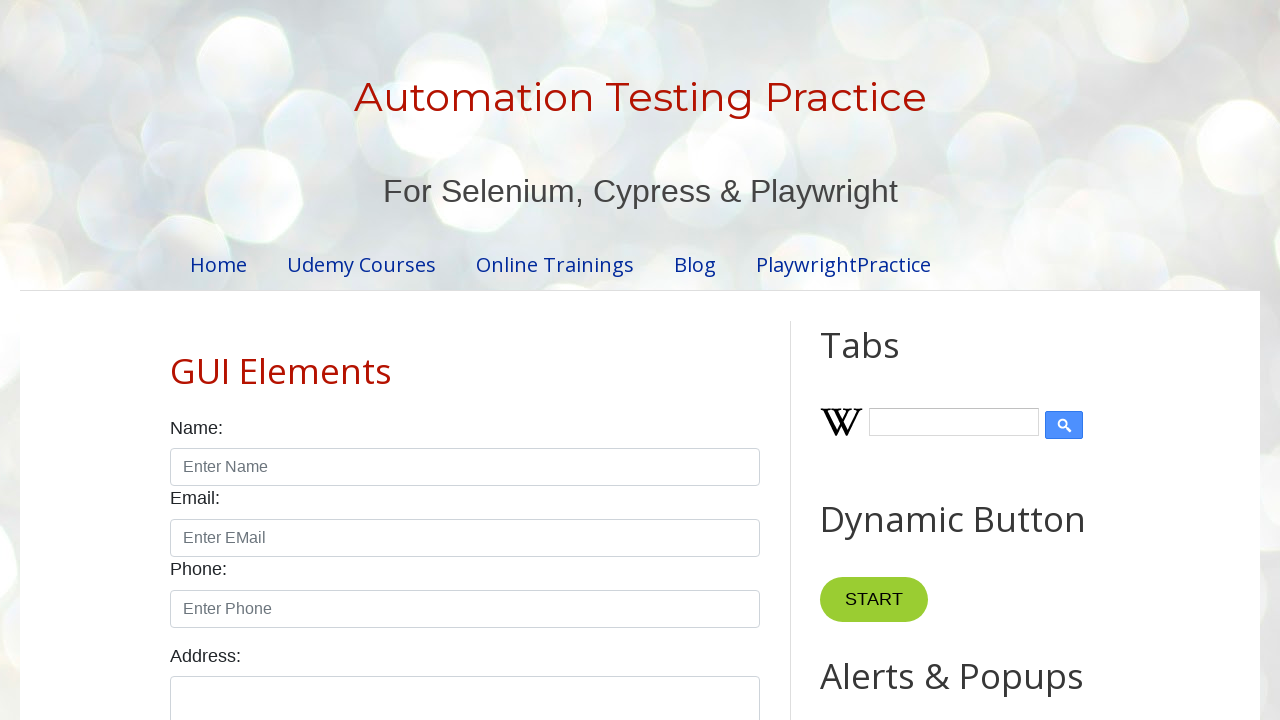

Set up dialog handler to accept alerts
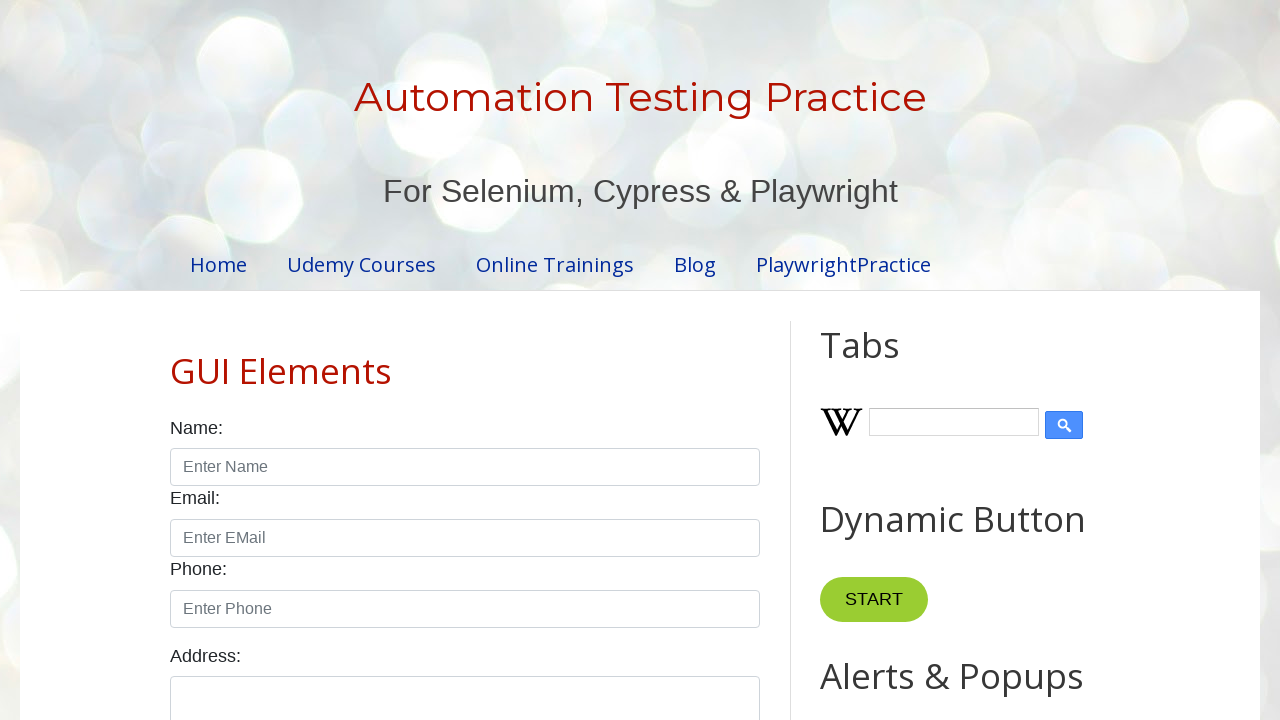

Clicked button to trigger JavaScript alert dialog at (888, 361) on button[onclick='myFunctionAlert()']
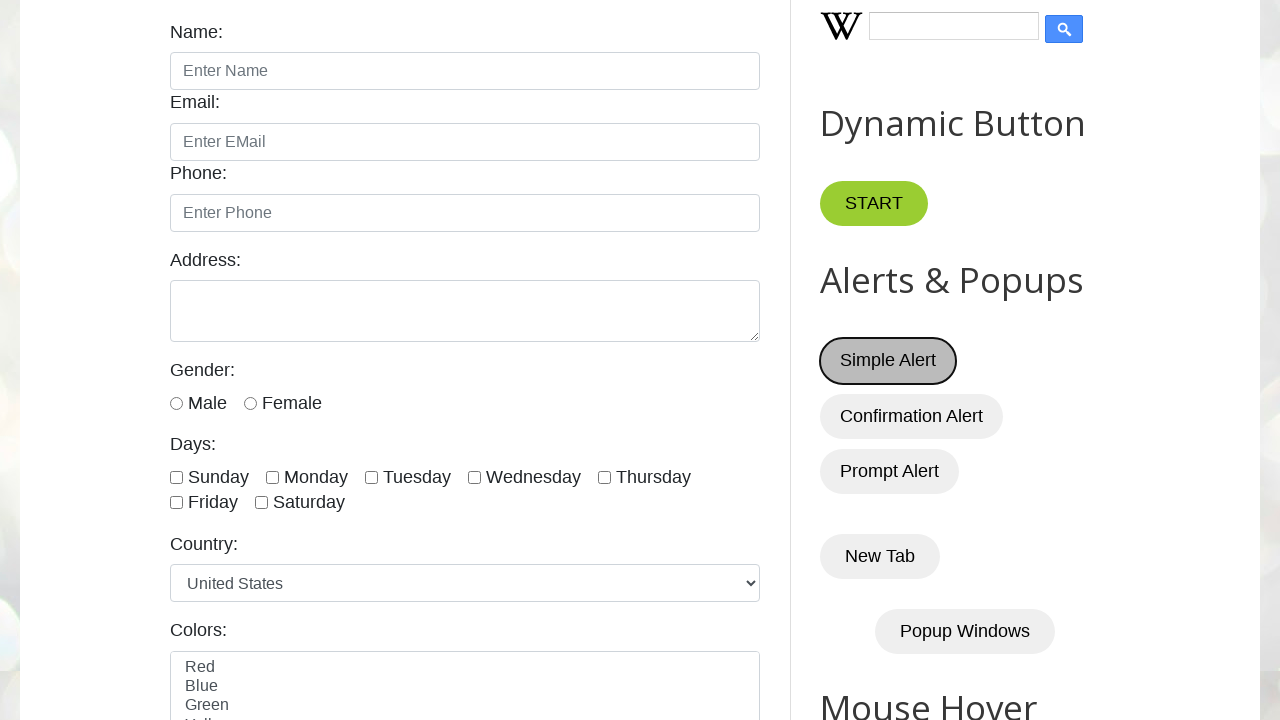

Waited for alert dialog to be handled and accepted
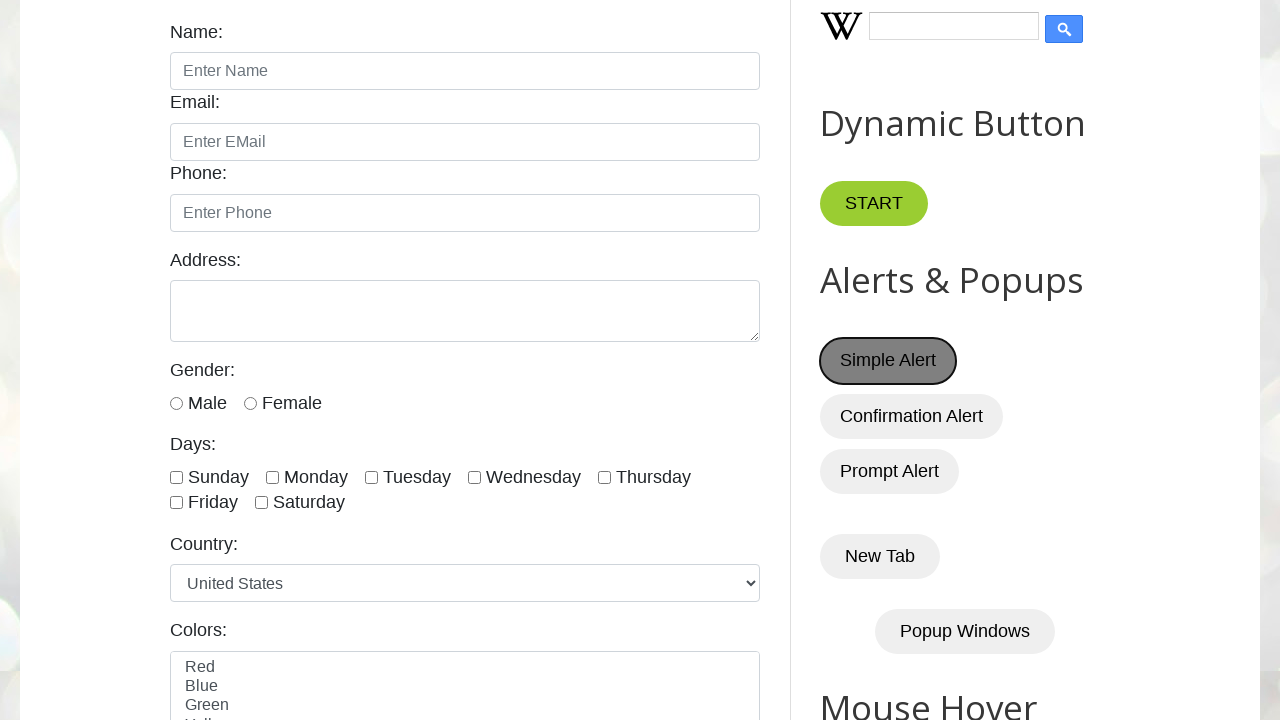

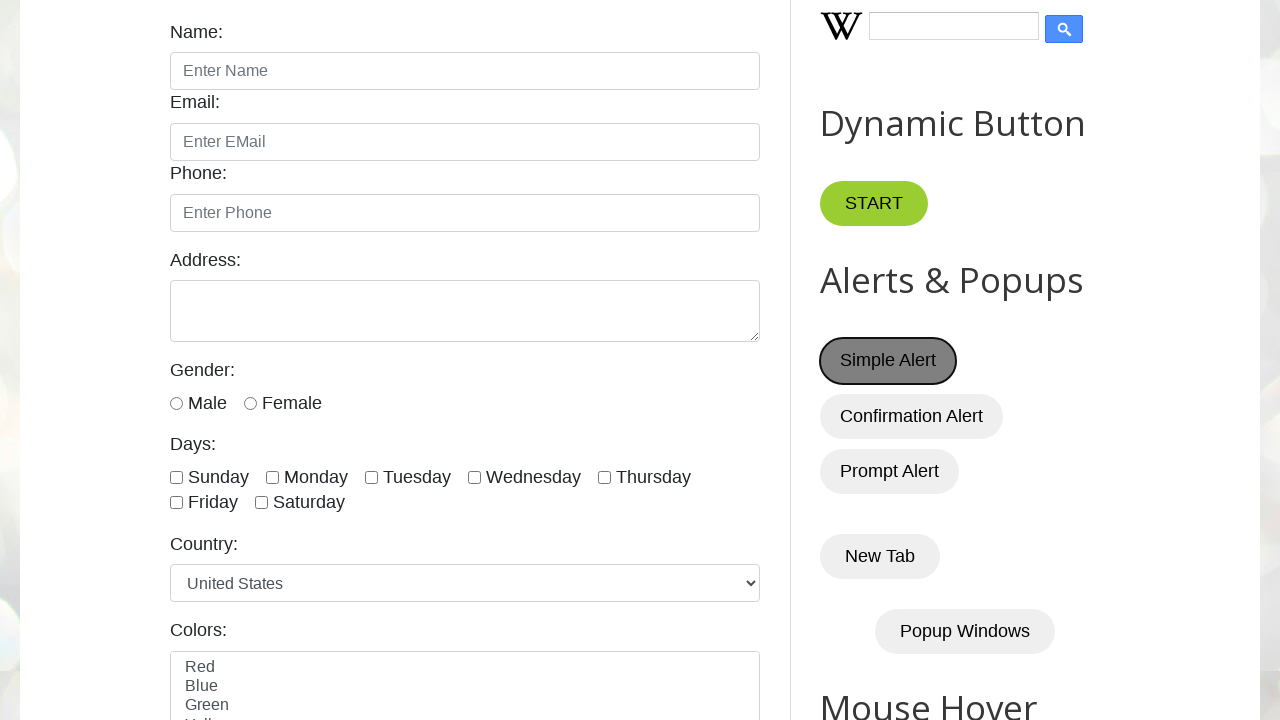